Tests that the counter displays the current number of todo items

Starting URL: https://demo.playwright.dev/todomvc

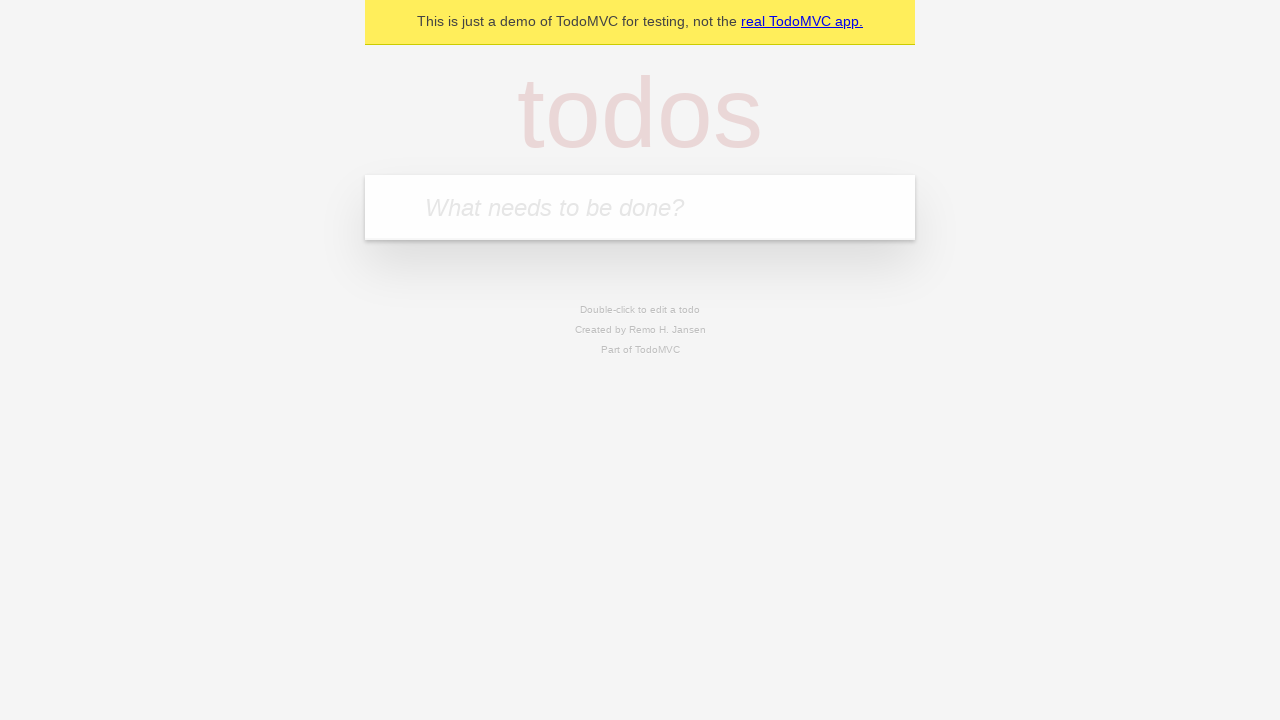

Filled todo input field with 'buy some cheese' on internal:attr=[placeholder="What needs to be done?"i]
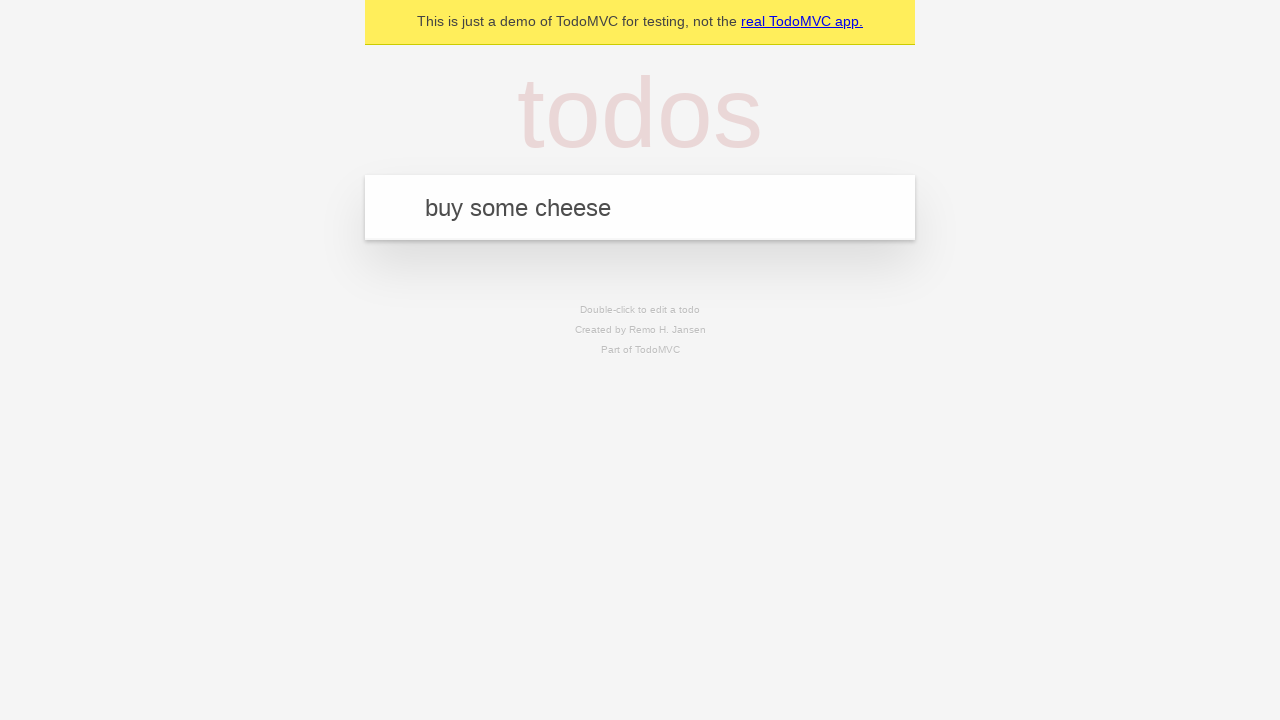

Pressed Enter to create first todo item on internal:attr=[placeholder="What needs to be done?"i]
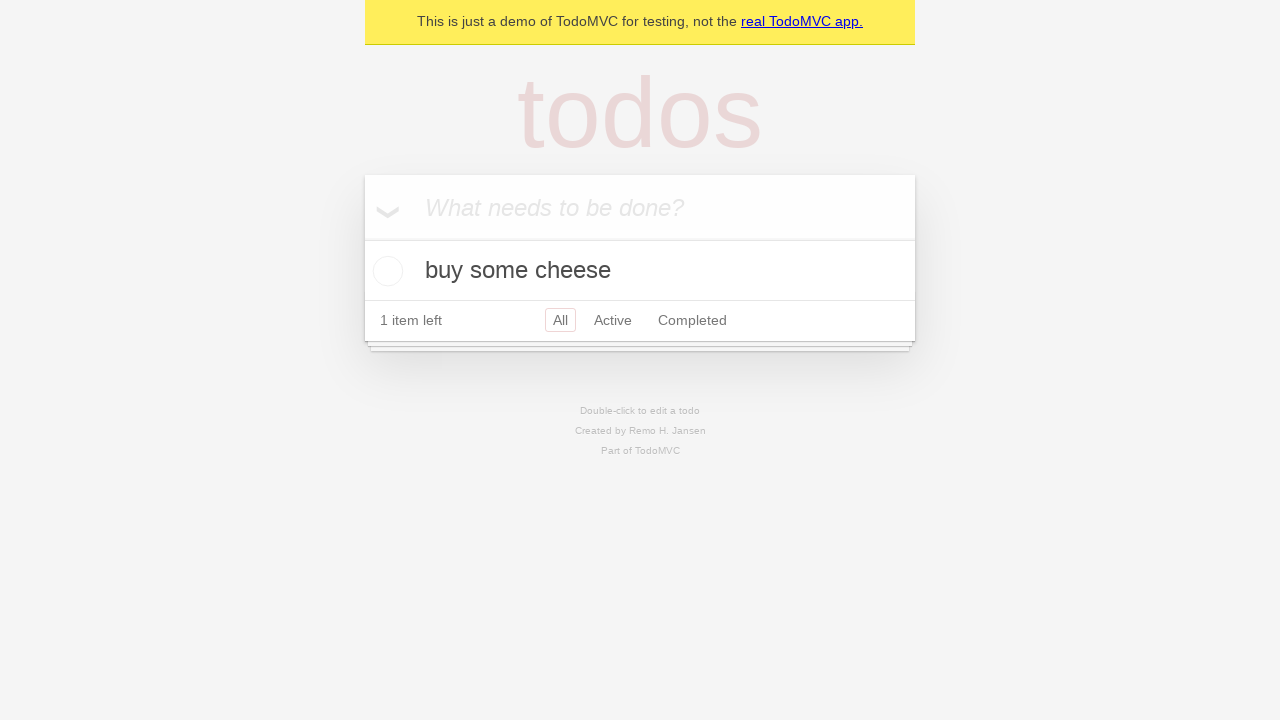

Todo counter element appeared
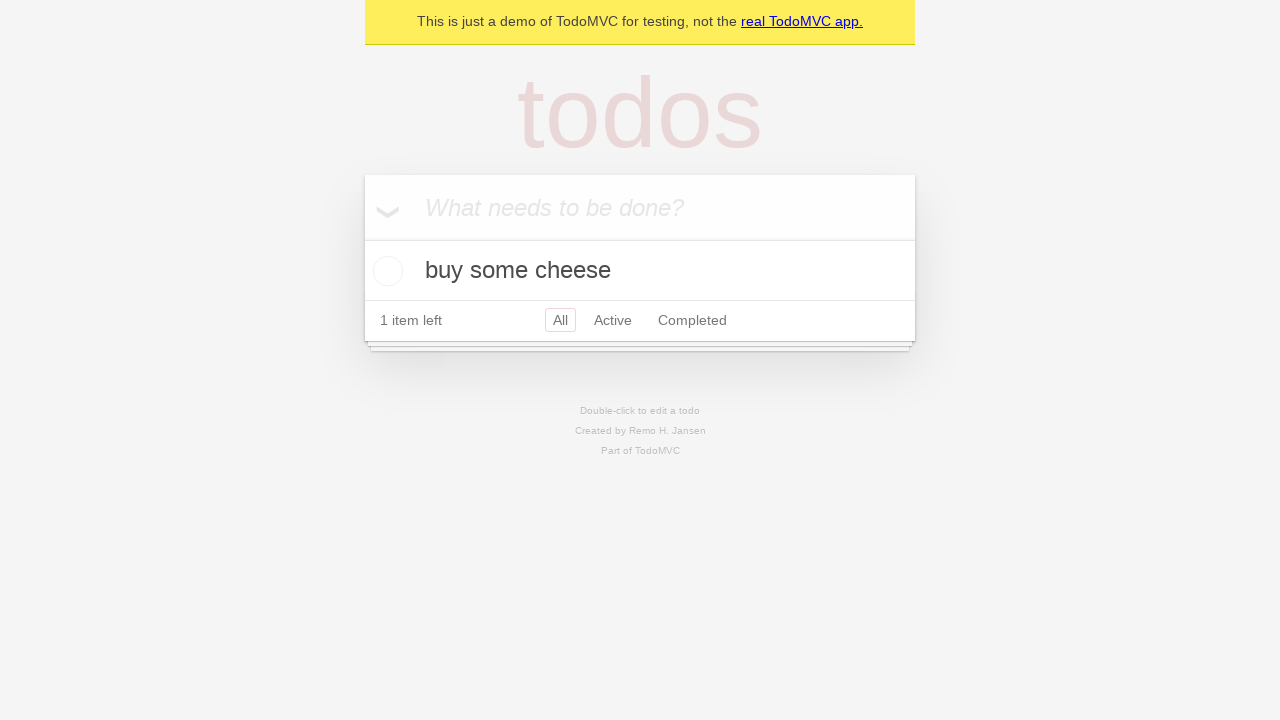

Filled todo input field with 'feed the cat' on internal:attr=[placeholder="What needs to be done?"i]
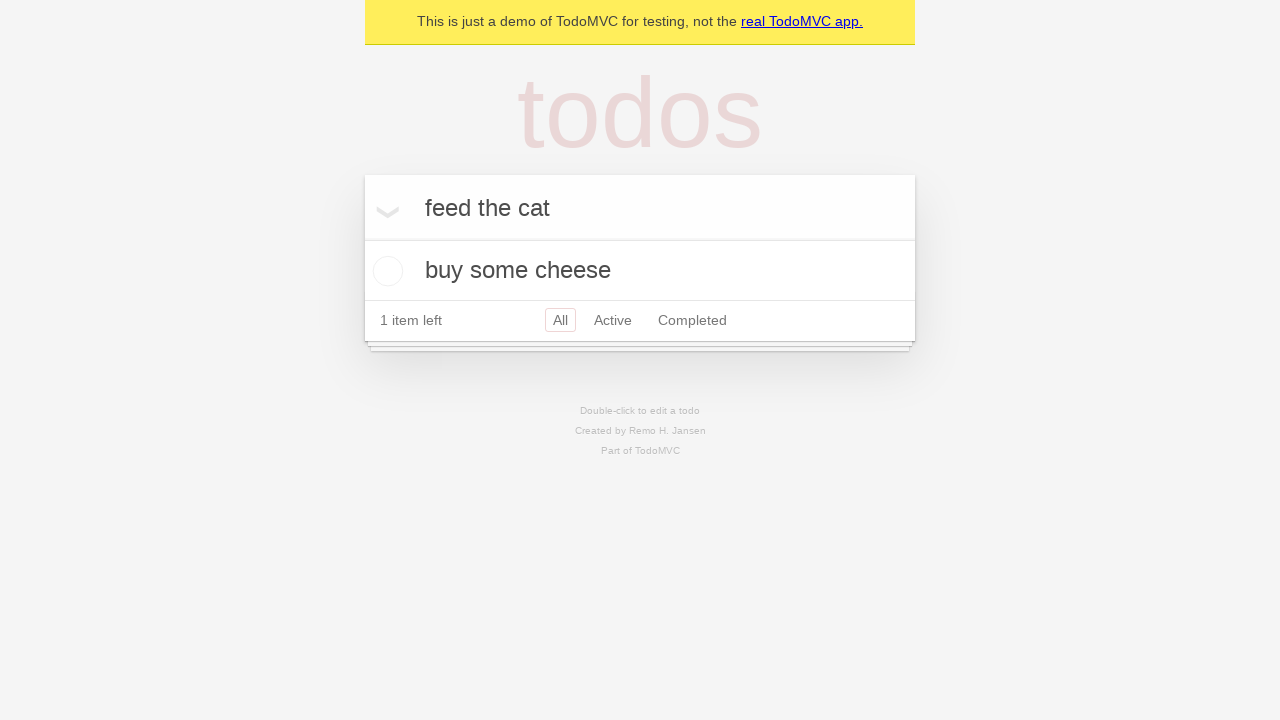

Pressed Enter to create second todo item on internal:attr=[placeholder="What needs to be done?"i]
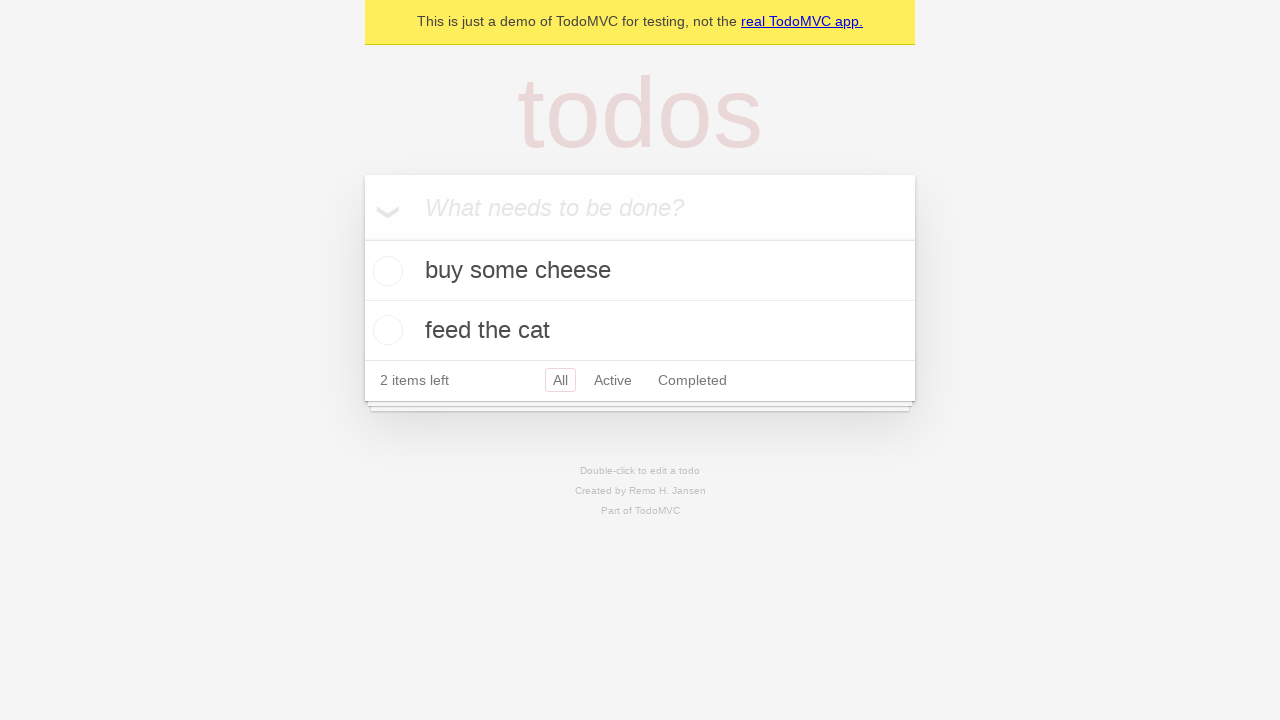

Counter updated to display 2 todo items
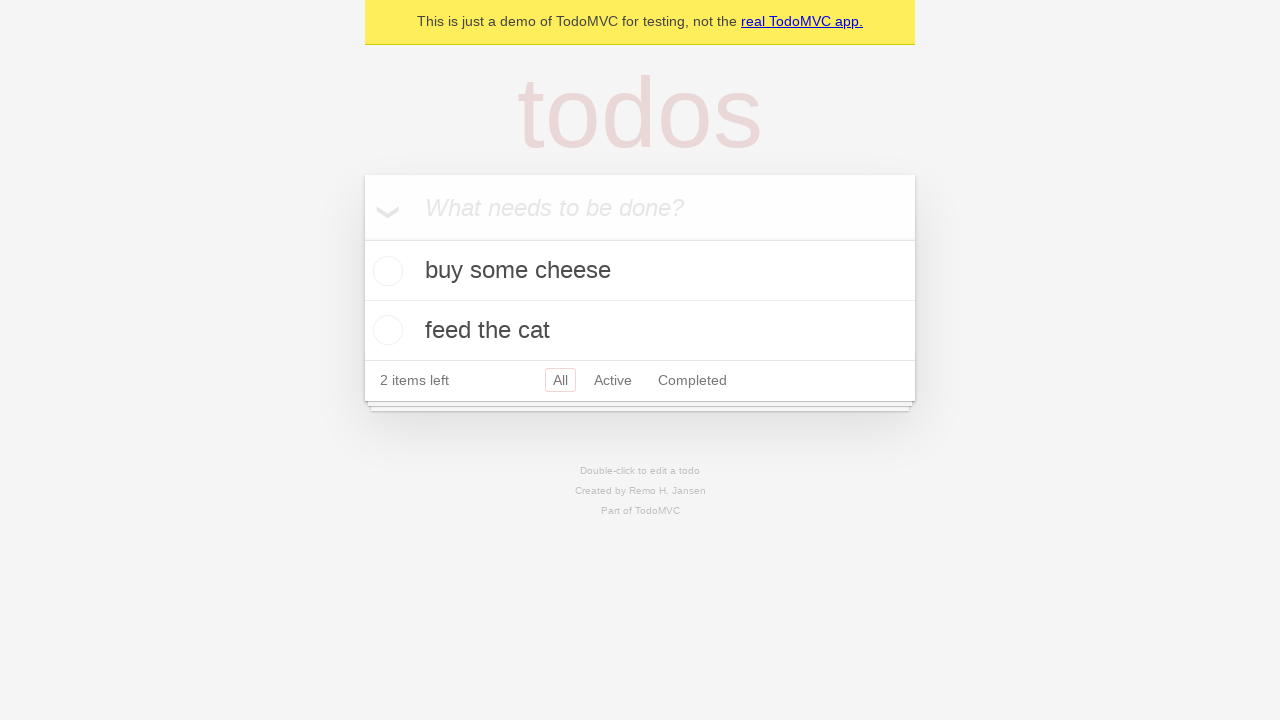

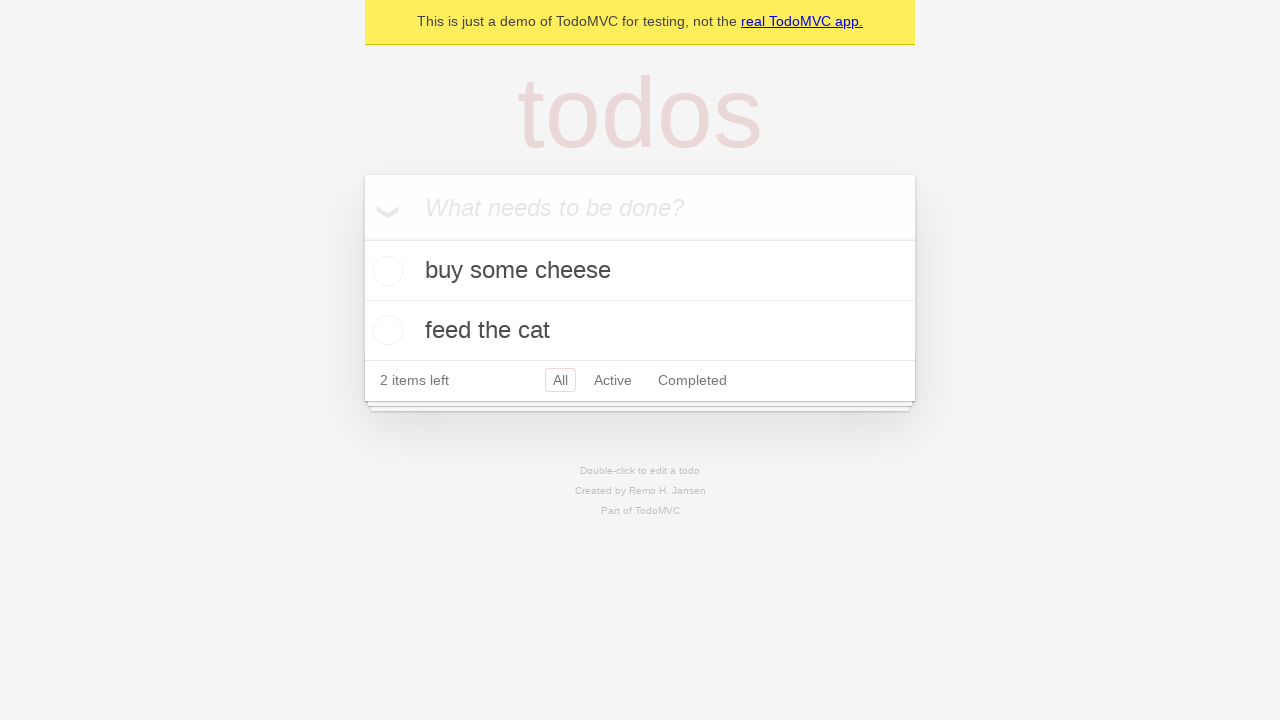